Tests the Central Bank of Ireland firm search functionality by selecting a firm type from the dropdown, clicking the search button, and verifying search results are displayed with pagination.

Starting URL: https://registers.centralbank.ie/FirmSearchPage.aspx

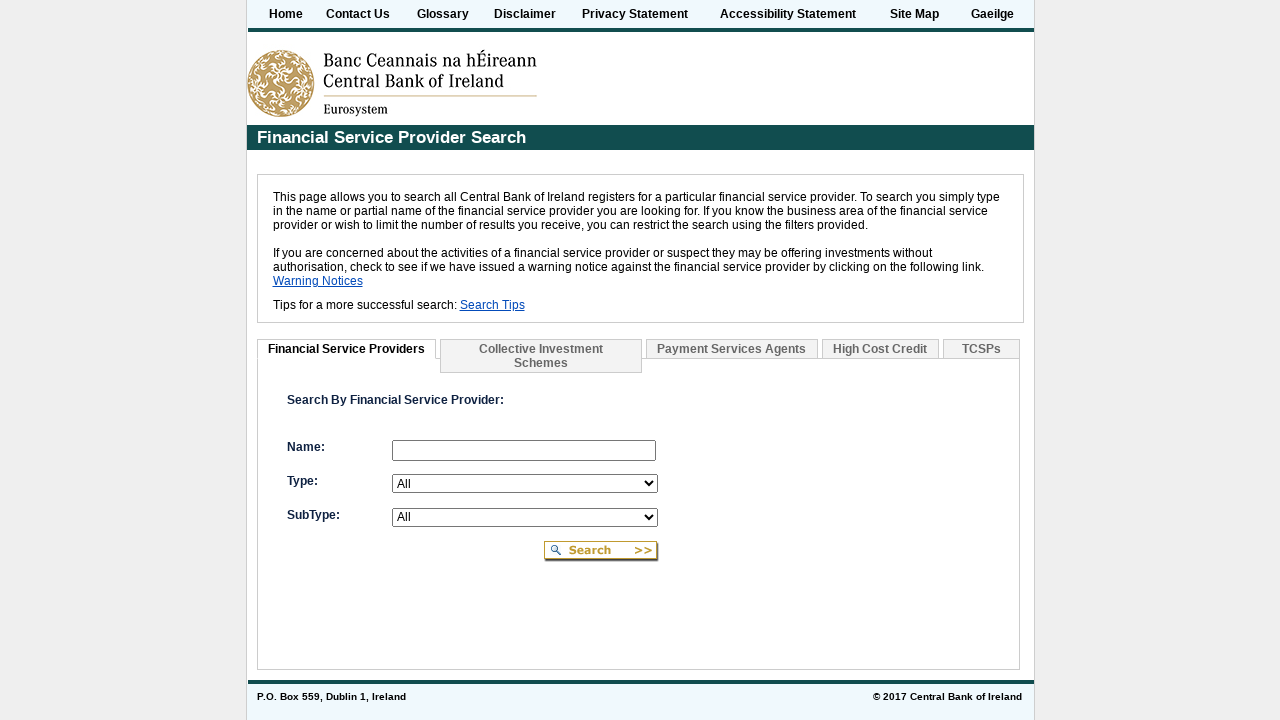

Selected firm type from dropdown (index 1) on #ctl00_cphRegistersMasterPage_ddlFirms
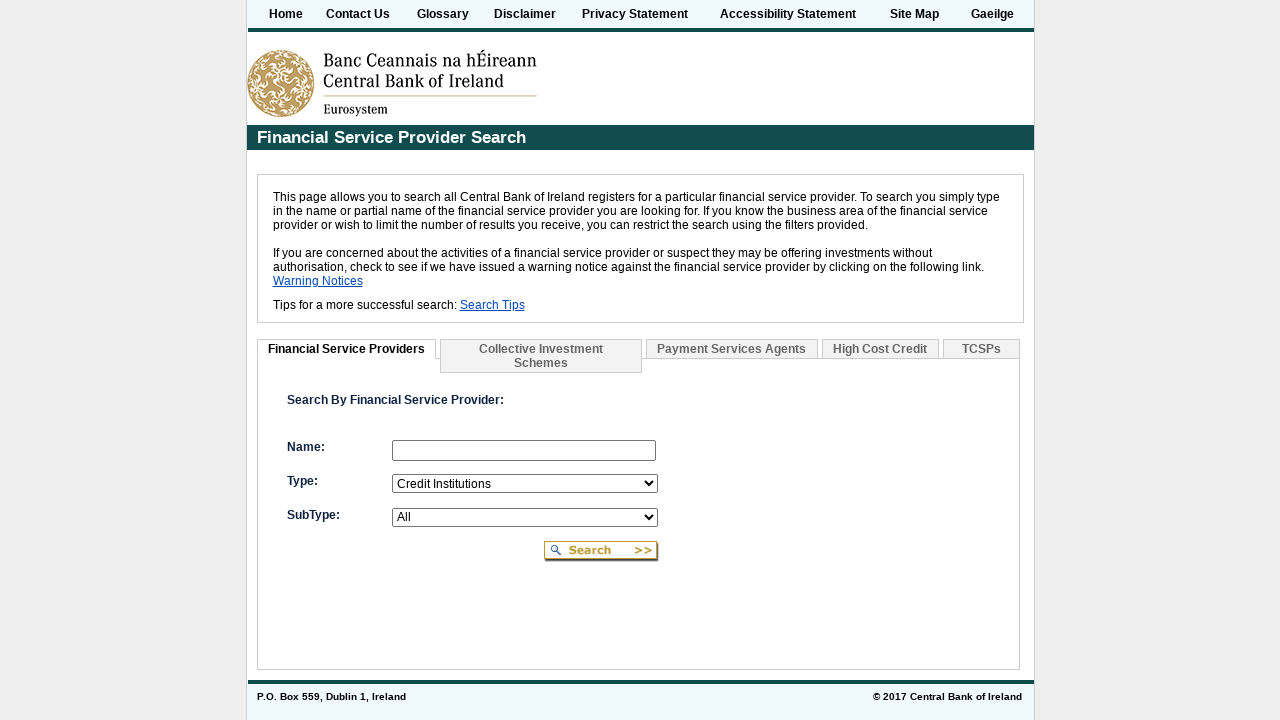

Clicked search button to search for firms at (602, 552) on #ctl00_cphRegistersMasterPage_btnFirmNameSearch
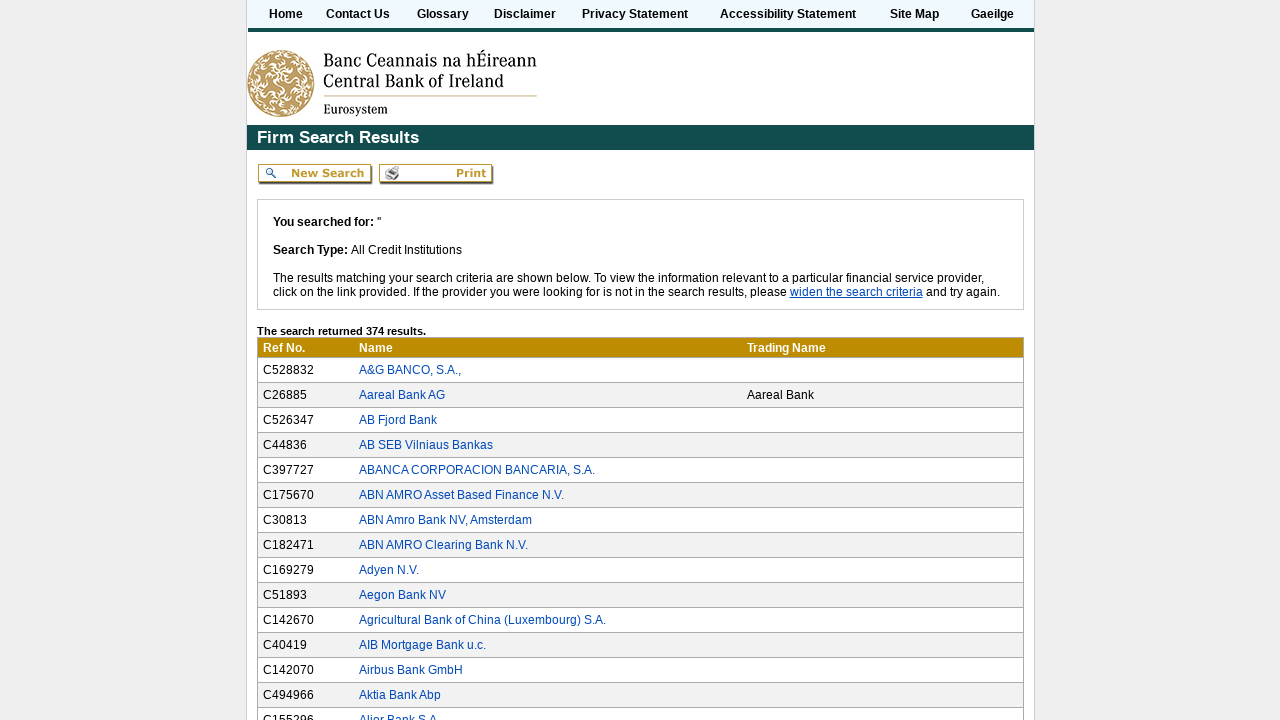

Search results table loaded
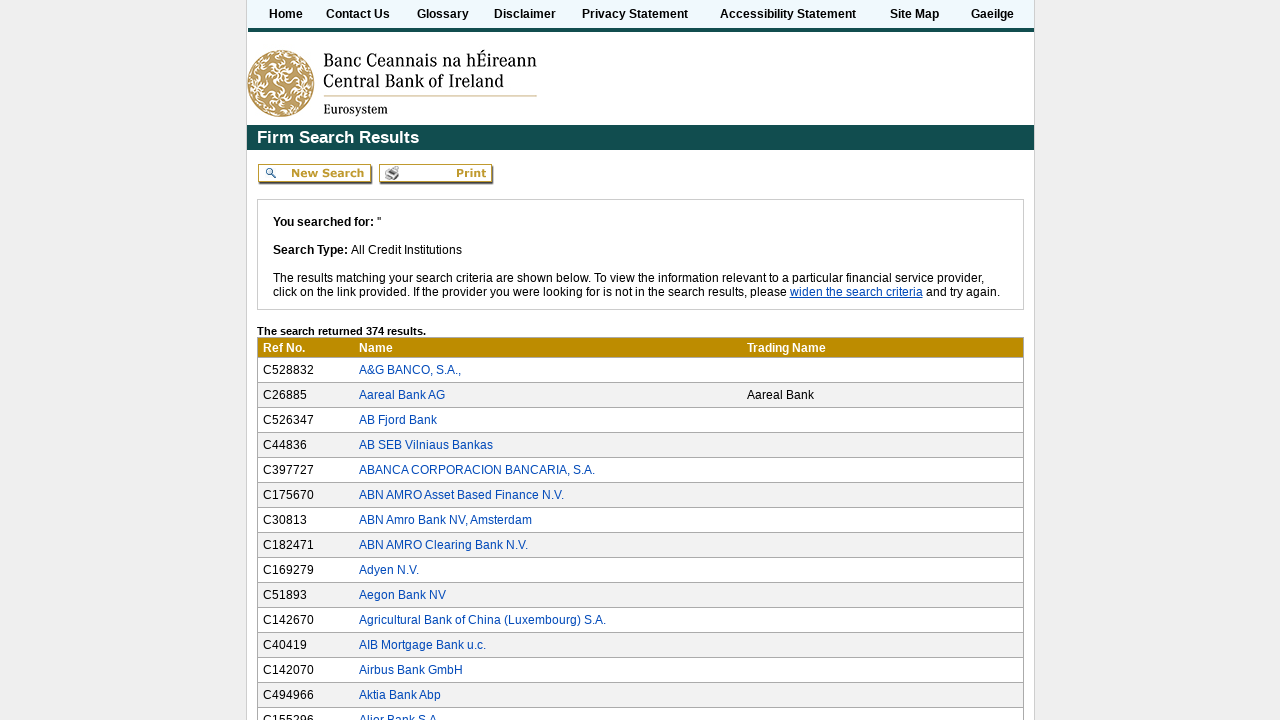

Verified search result rows are present with pagination
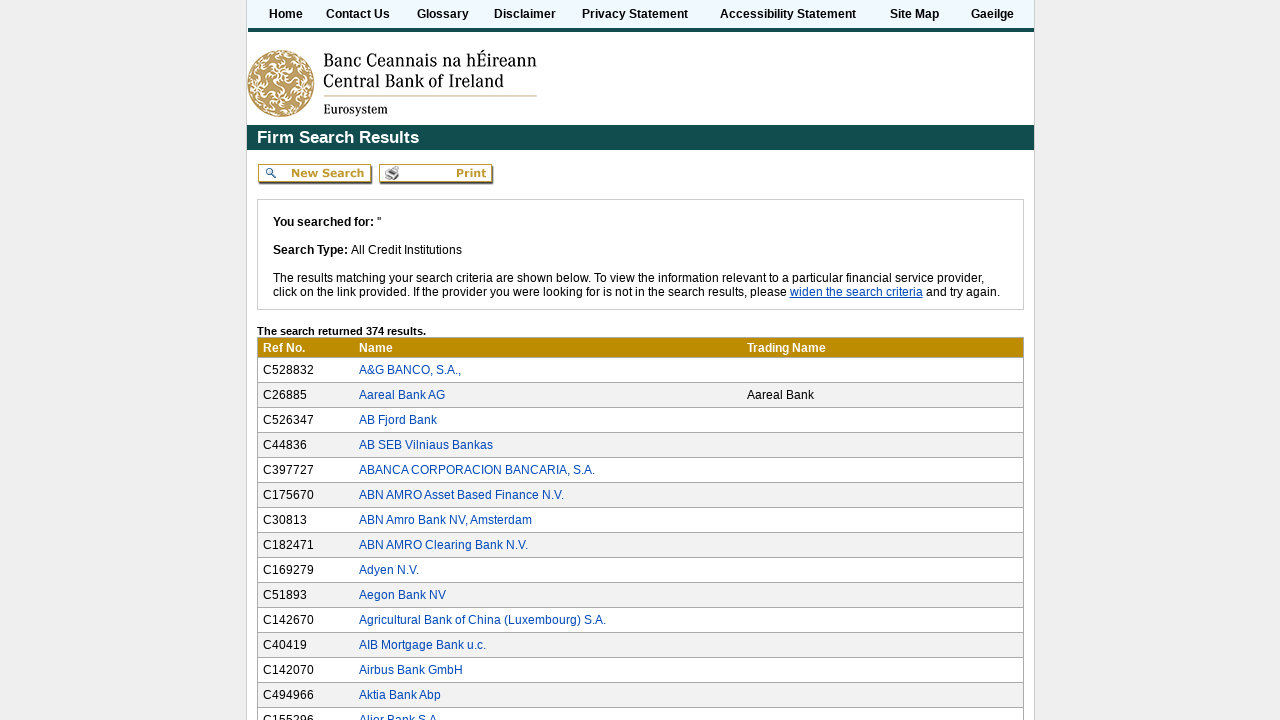

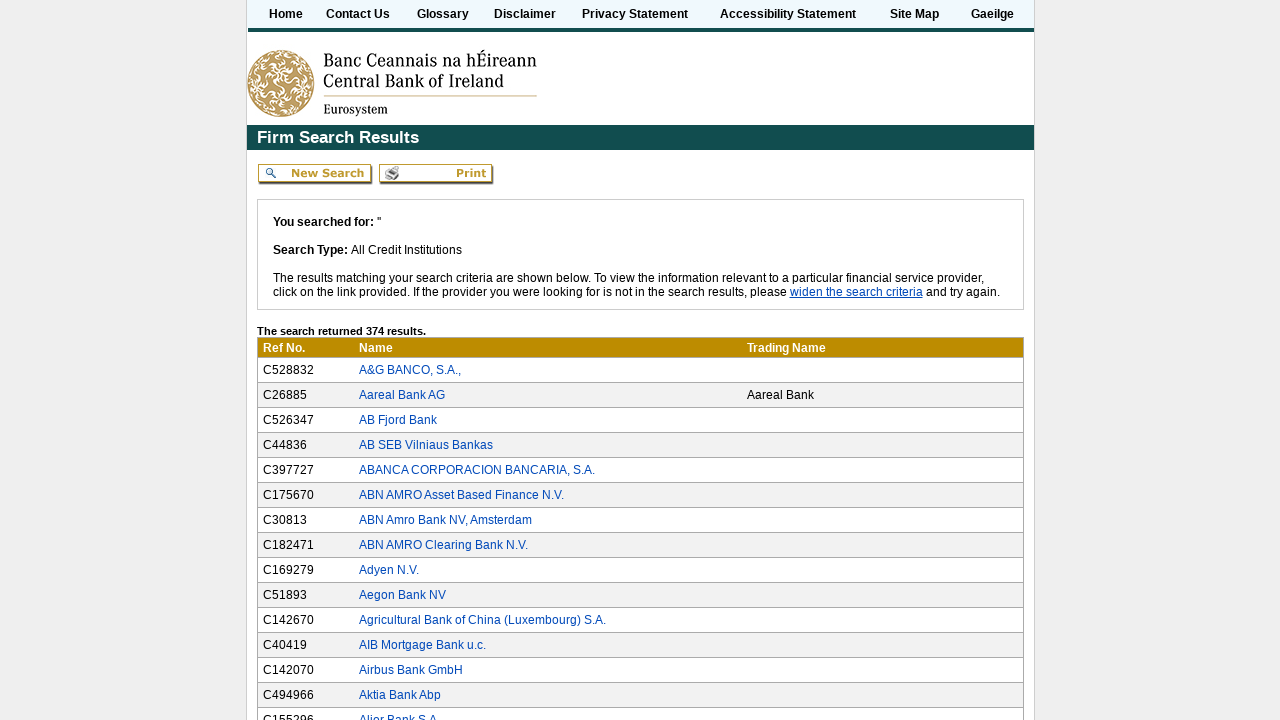